Navigates to the Wildberries smartphone catalog page and waits for the page content to load.

Starting URL: https://www.wildberries.ru/catalog/elektronika/smartfony-i-telefony/vse-smartfony?sort=benefit&page=1

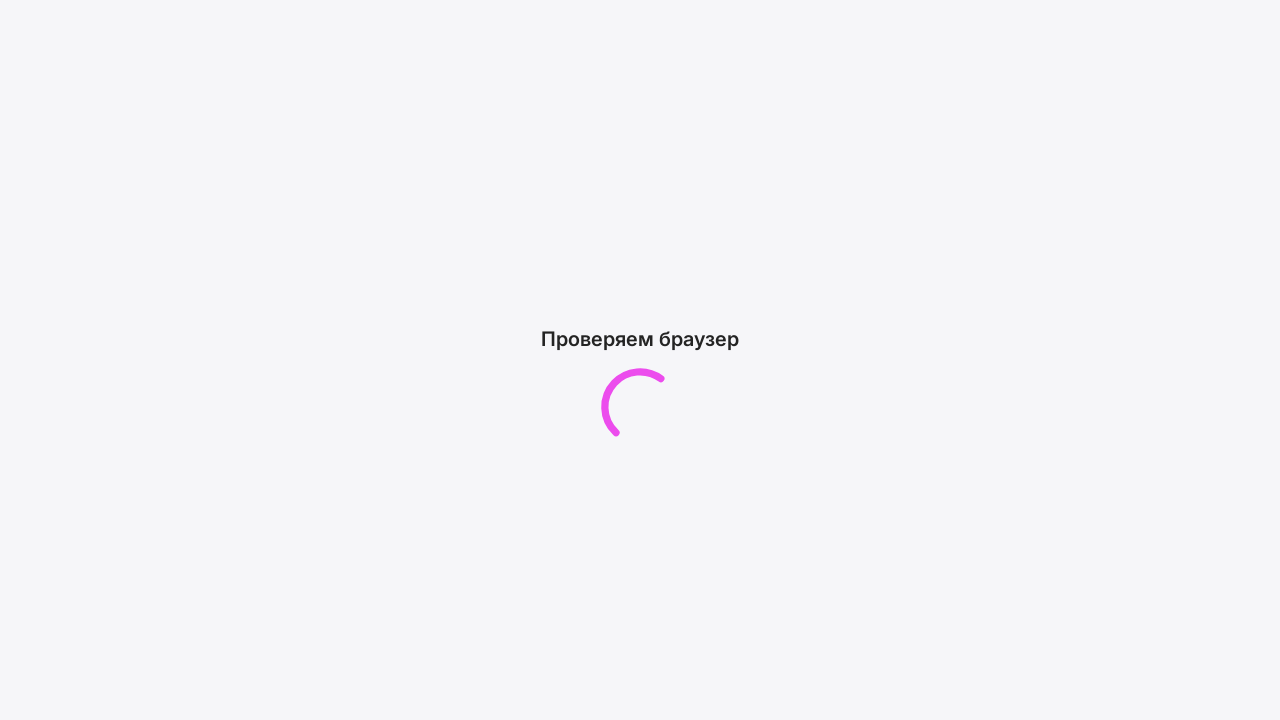

Waited for network idle state - Wildberries smartphone catalog page fully loaded
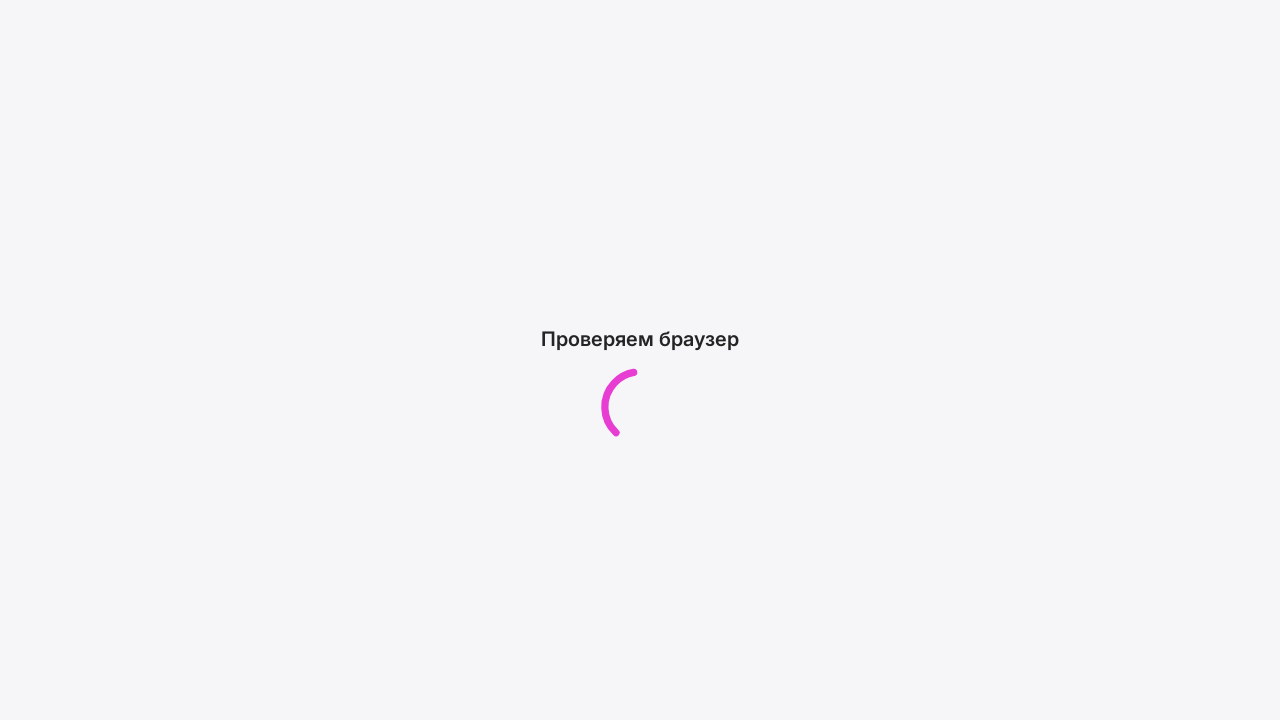

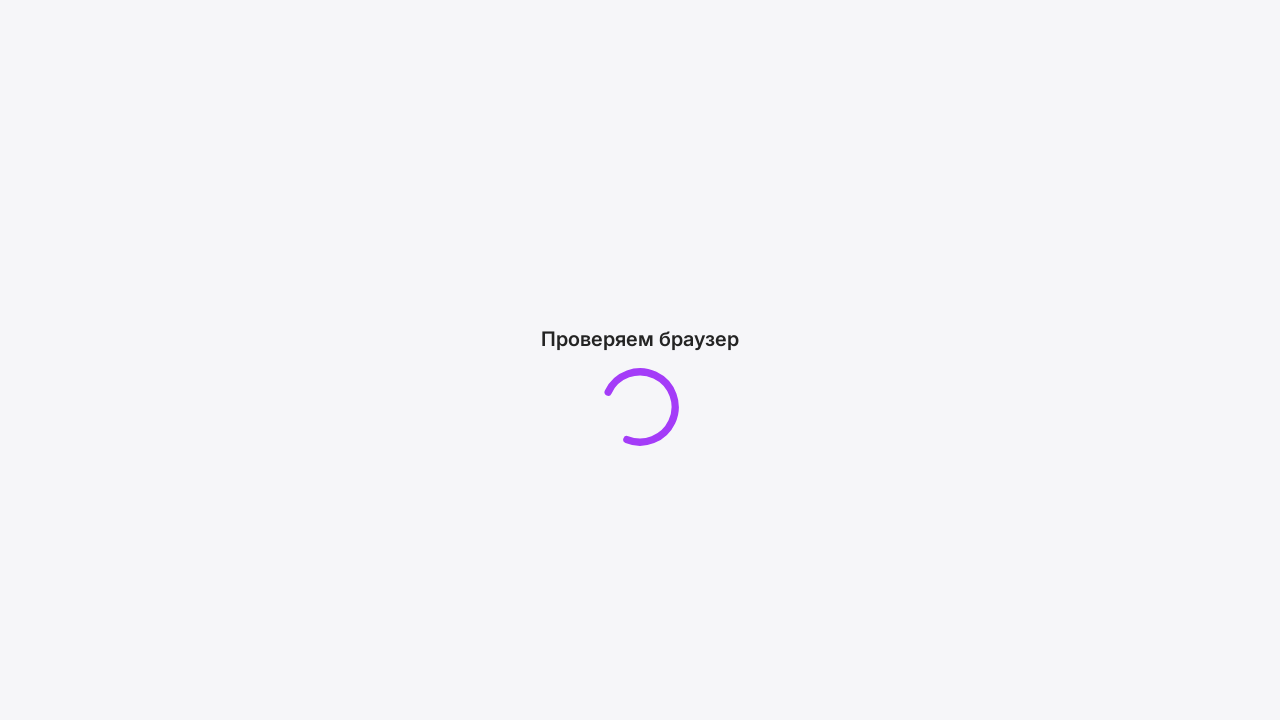